Tests the NovaBank landing page by verifying it loads successfully with a 200 status code, then checks that links on the page are present and validates a sample of them by navigating to their destinations.

Starting URL: https://novabank.ng/

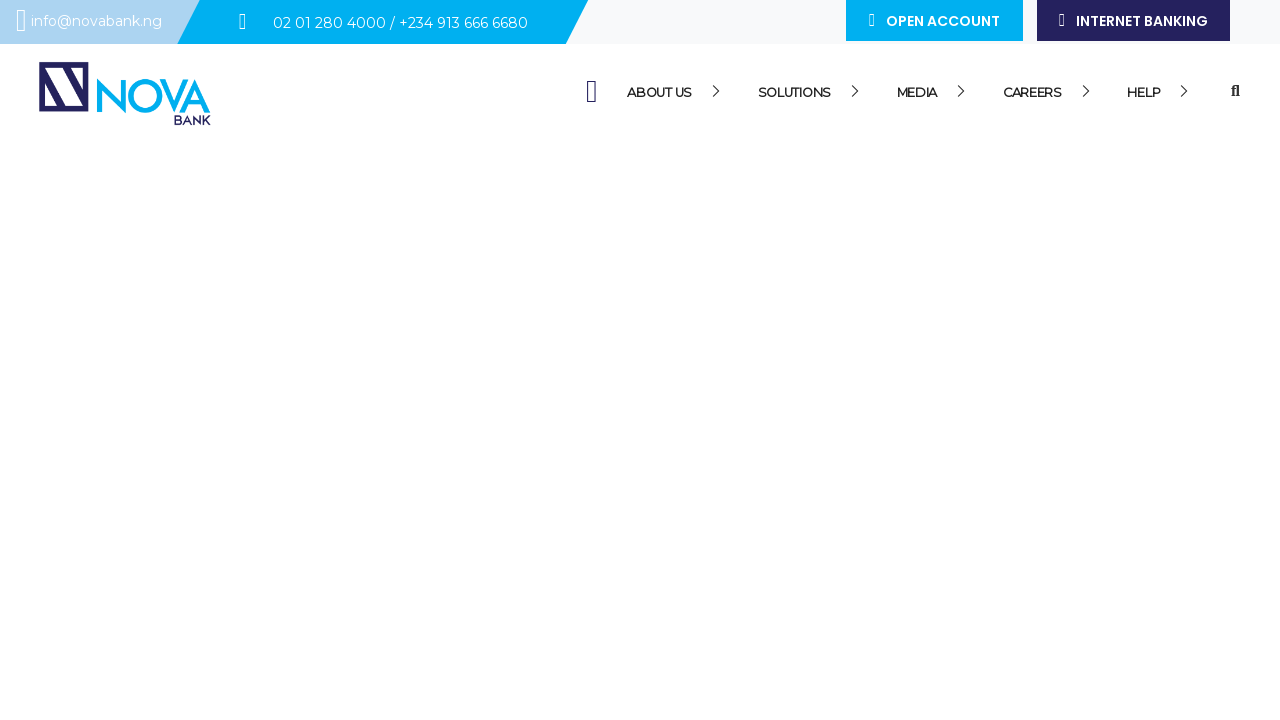

Waited for page to reach domcontentloaded state
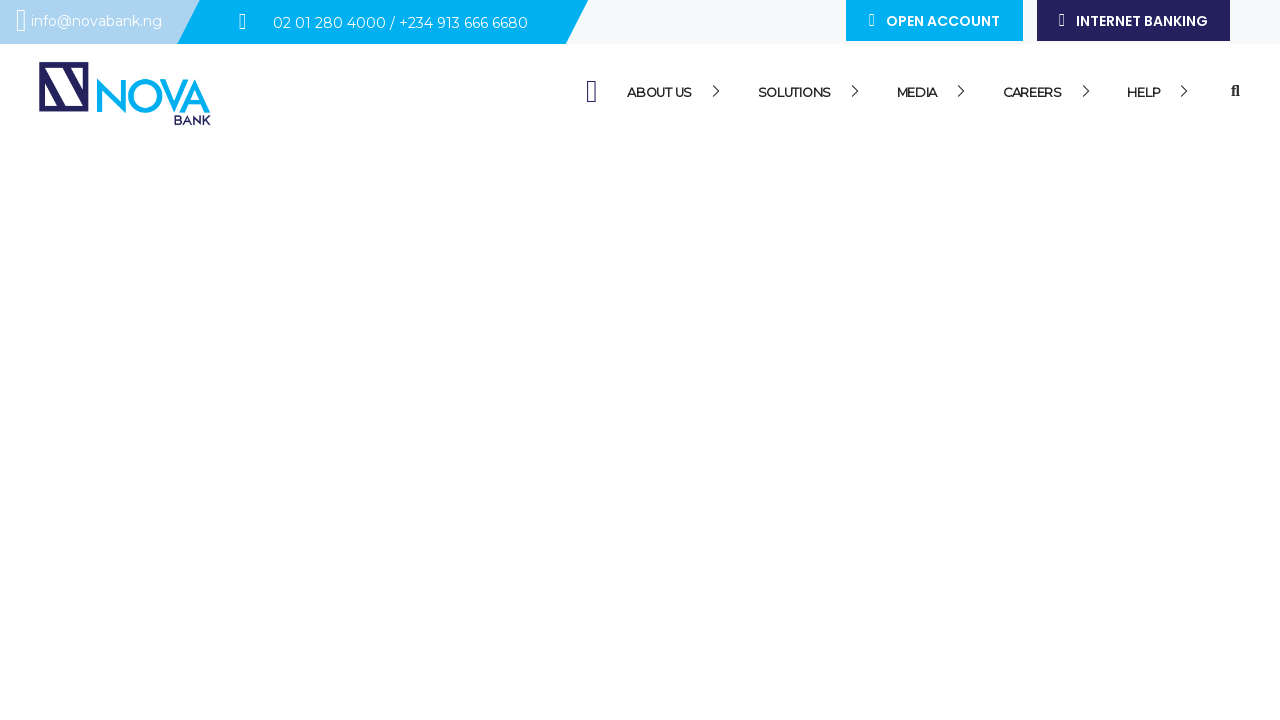

Retrieved all link elements from the page
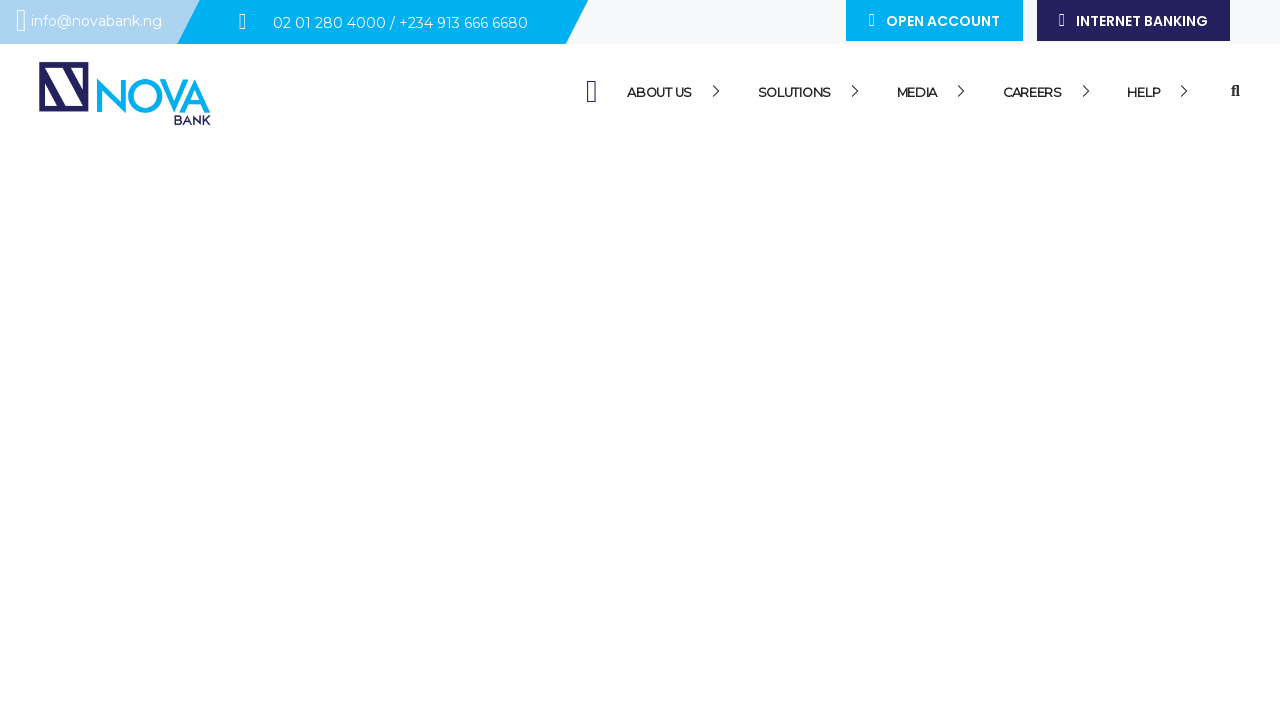

Verified that 178 links are present on the landing page
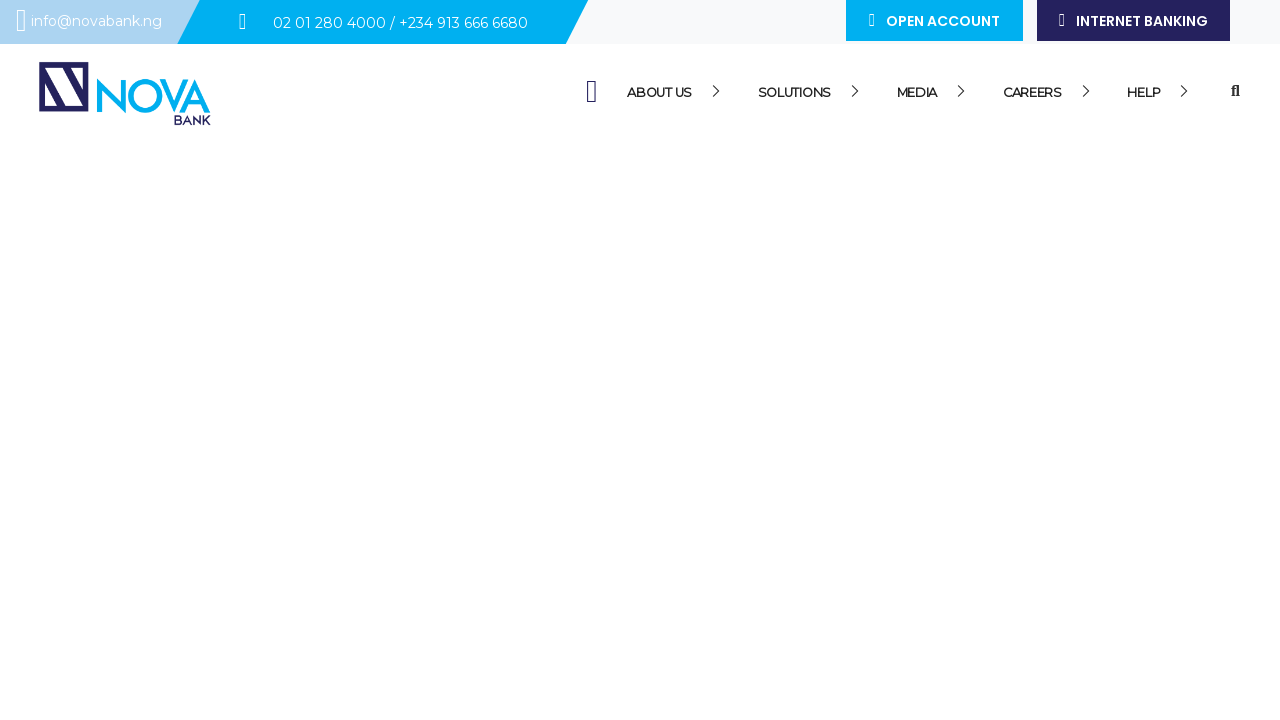

Extracted 0 valid HTTP links from first 5 links on page
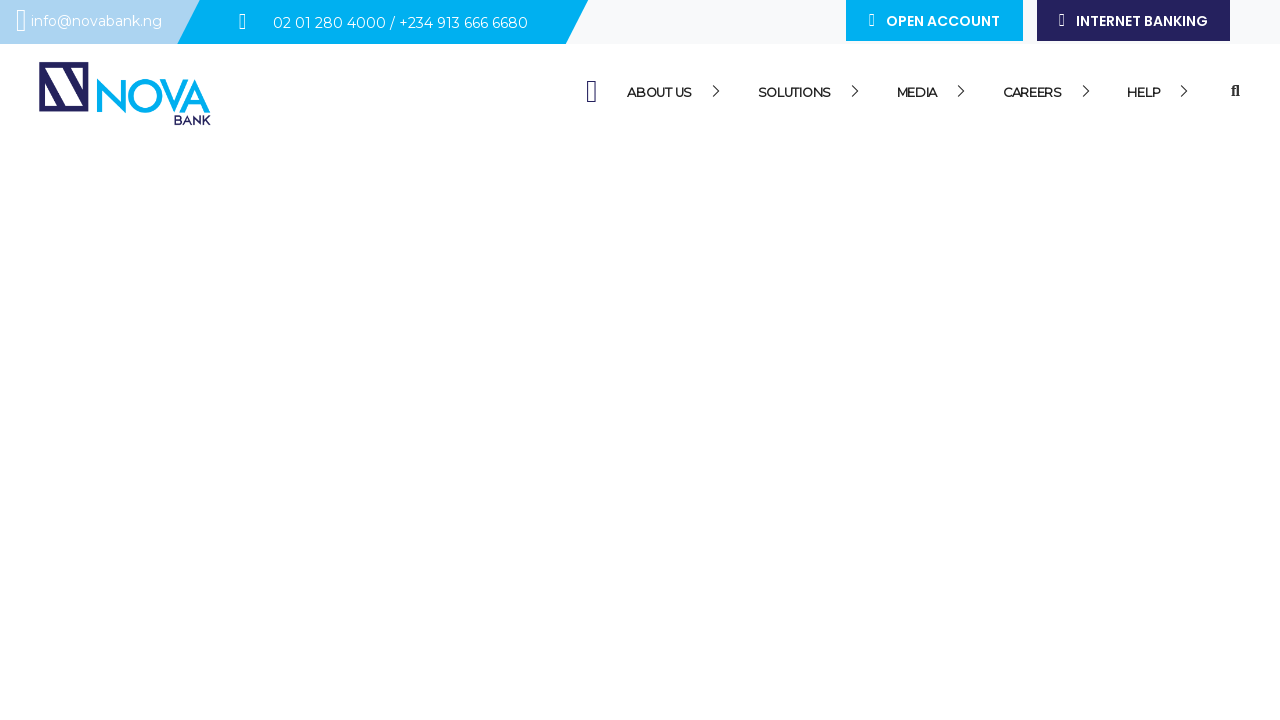

Navigated back to NovaBank landing page
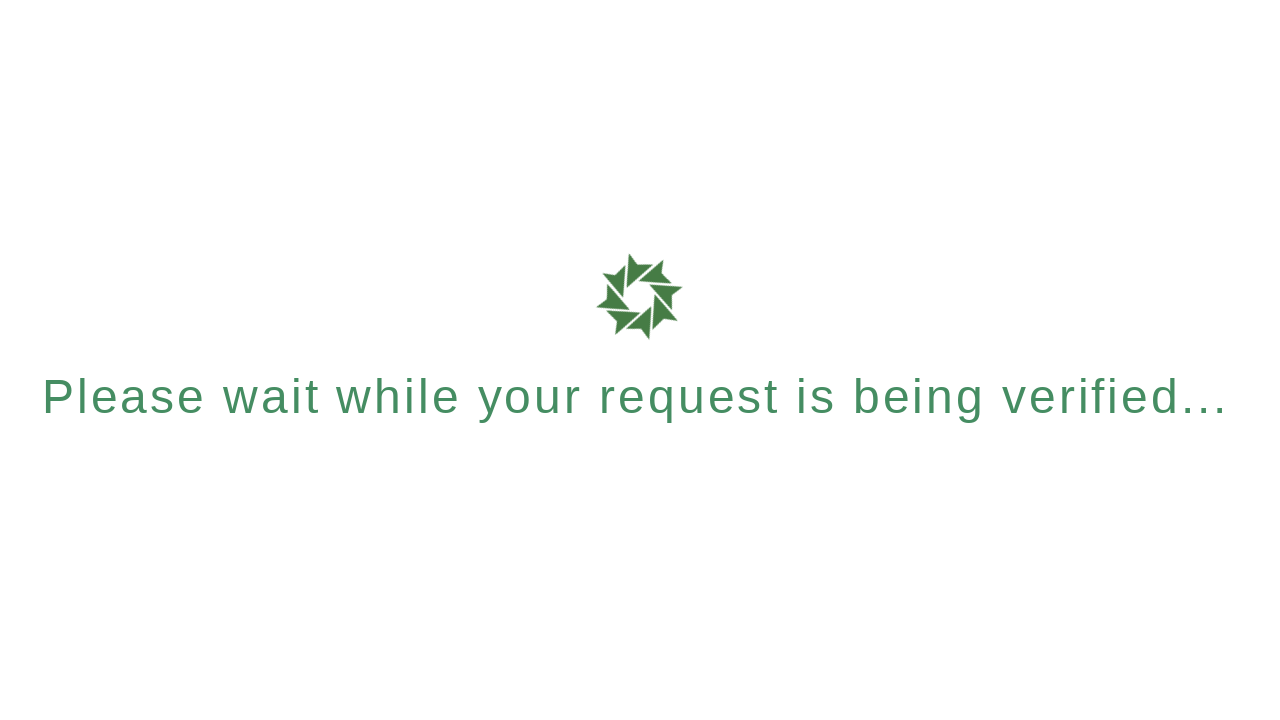

Waited for landing page to reach domcontentloaded state
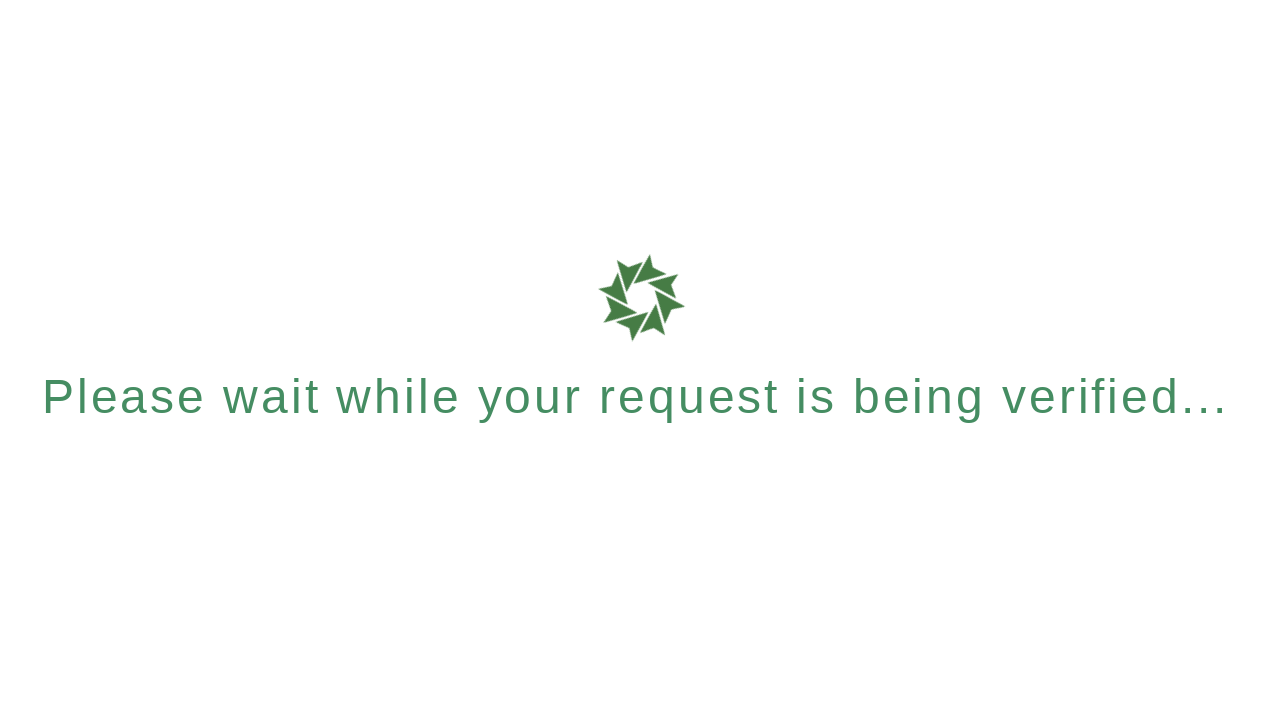

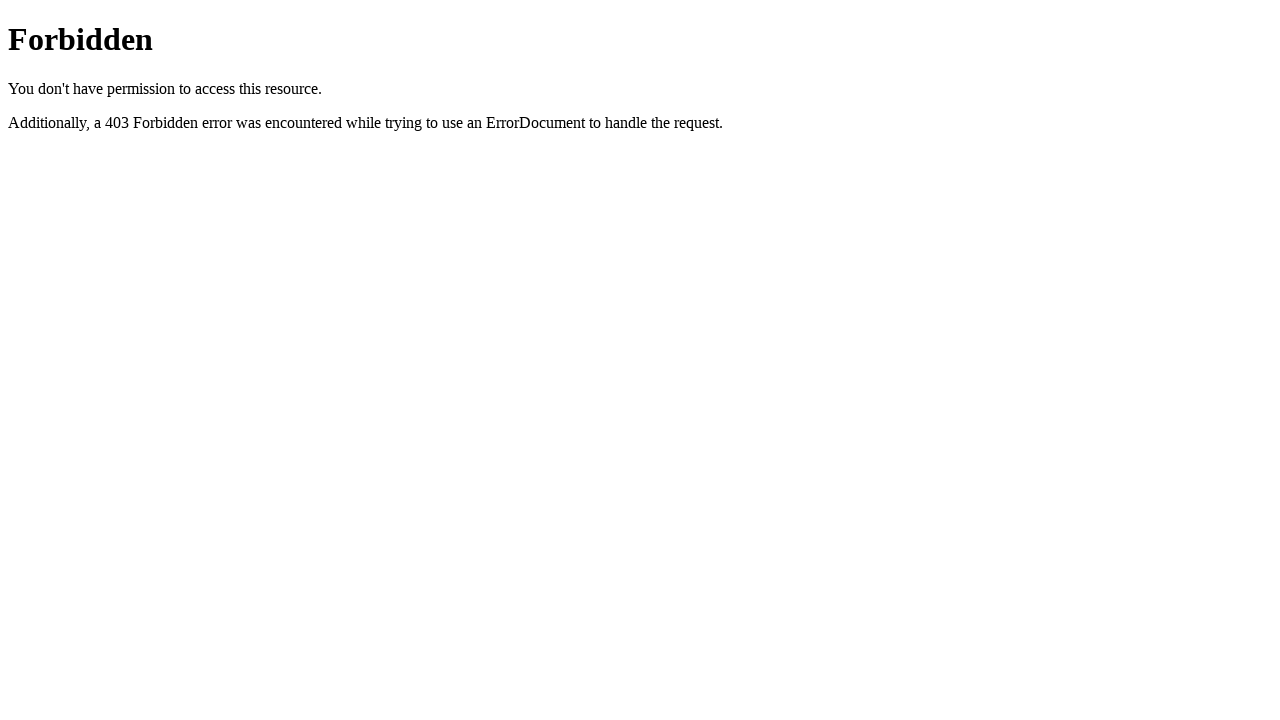